Tests navigation to the Java language documentation by clicking Get Started, hovering over Node.js dropdown, and selecting Java option

Starting URL: https://playwright.dev/

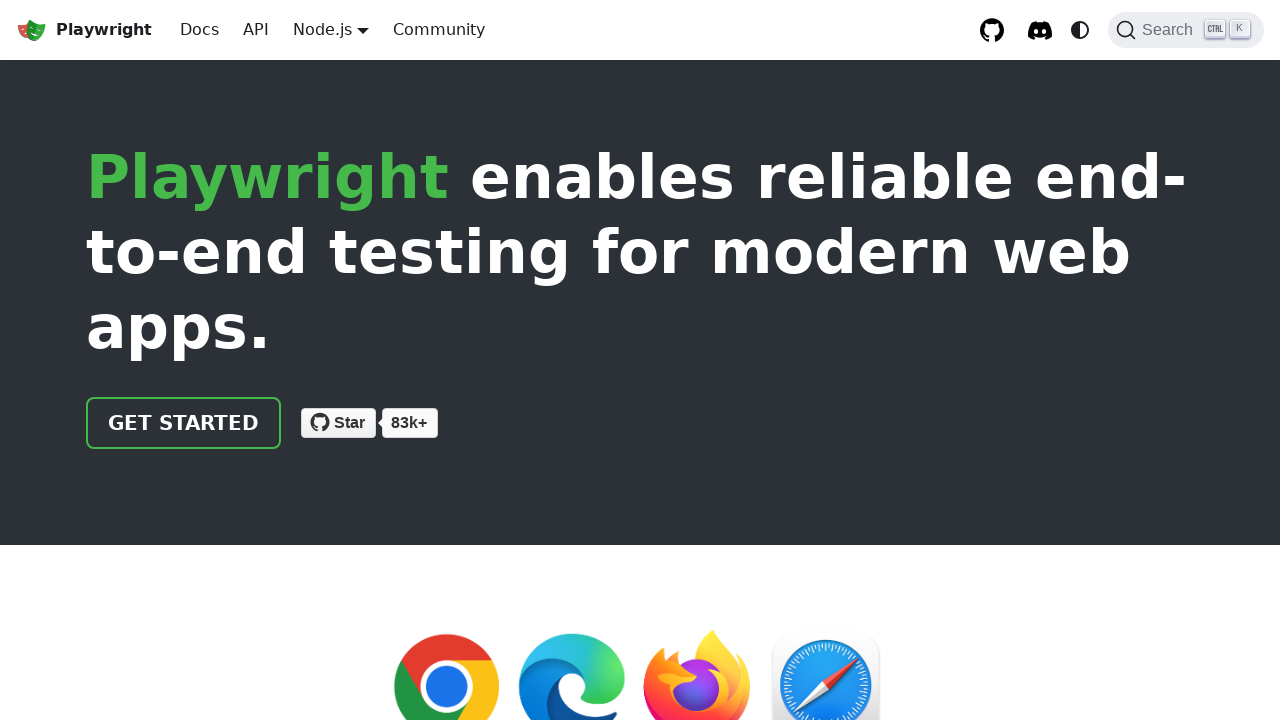

Clicked Get Started button at (184, 423) on a.getStarted_Sjon, a:has-text('Get started')
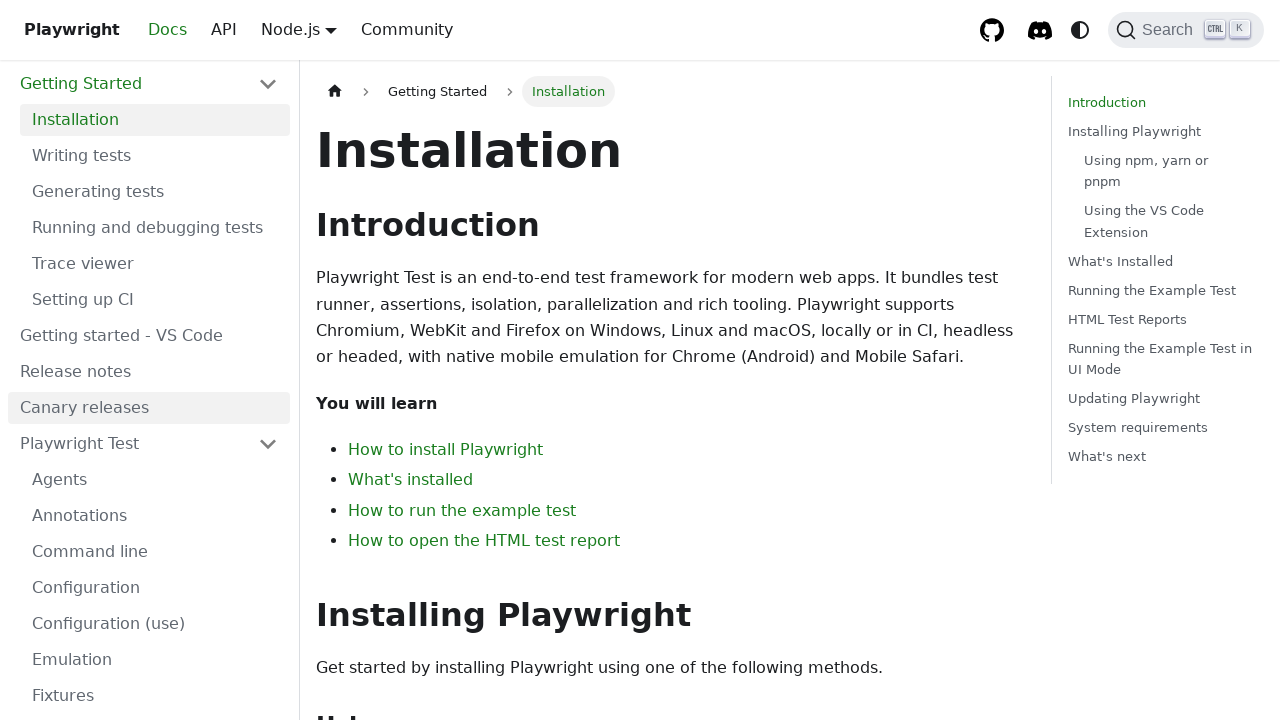

Navigation to intro page completed
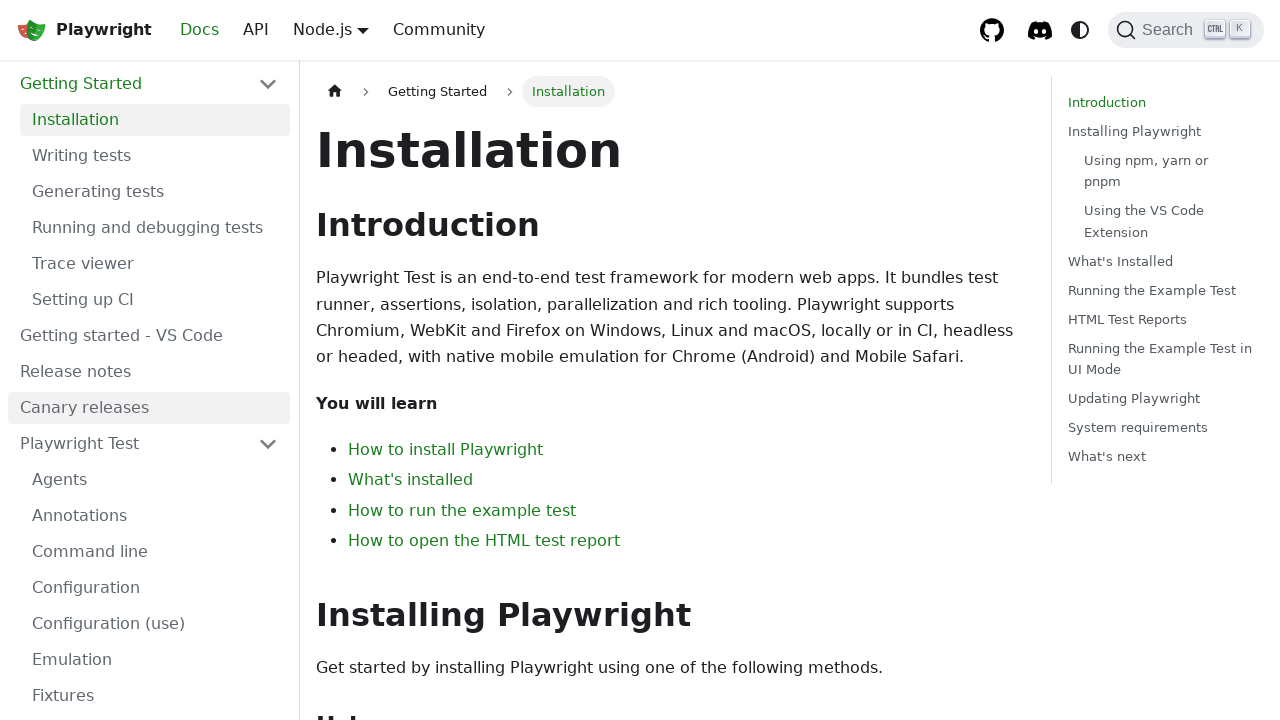

Hovered over Node.js language selector dropdown at (322, 29) on a.navbar__link:has-text('Node.js')
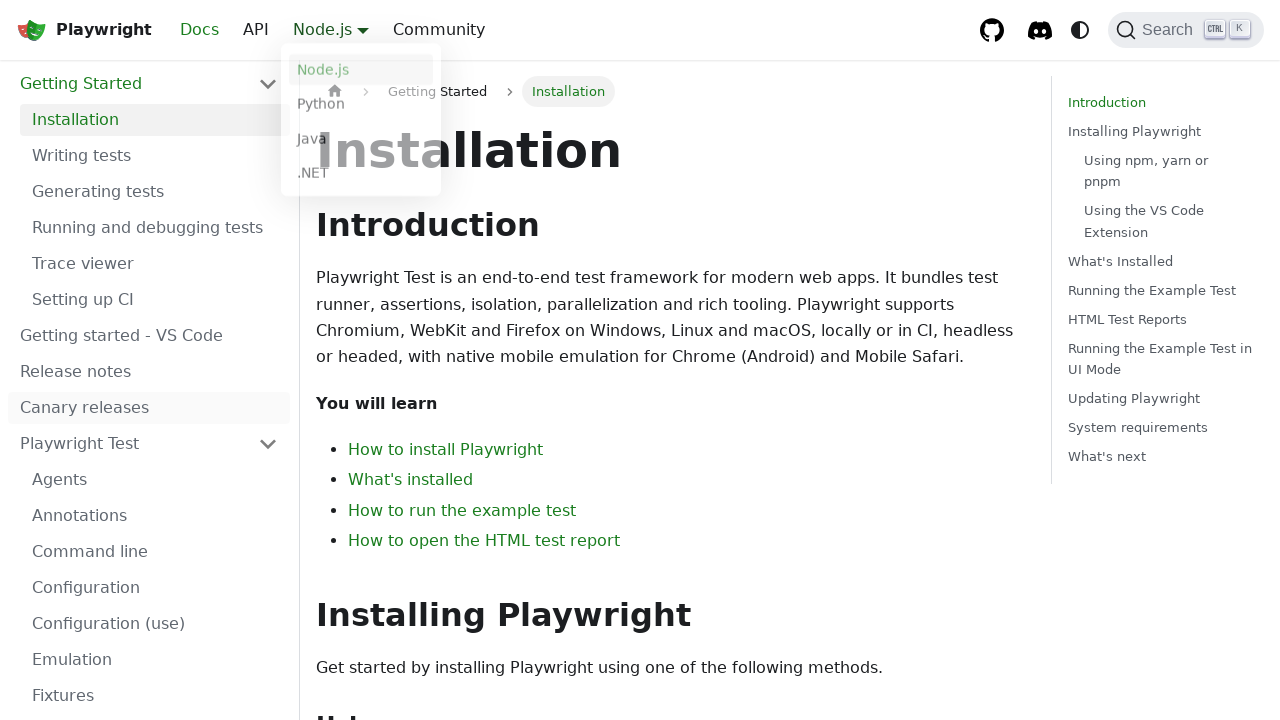

Selected Java option from language dropdown at (361, 142) on a.dropdown__link:has-text('Java')
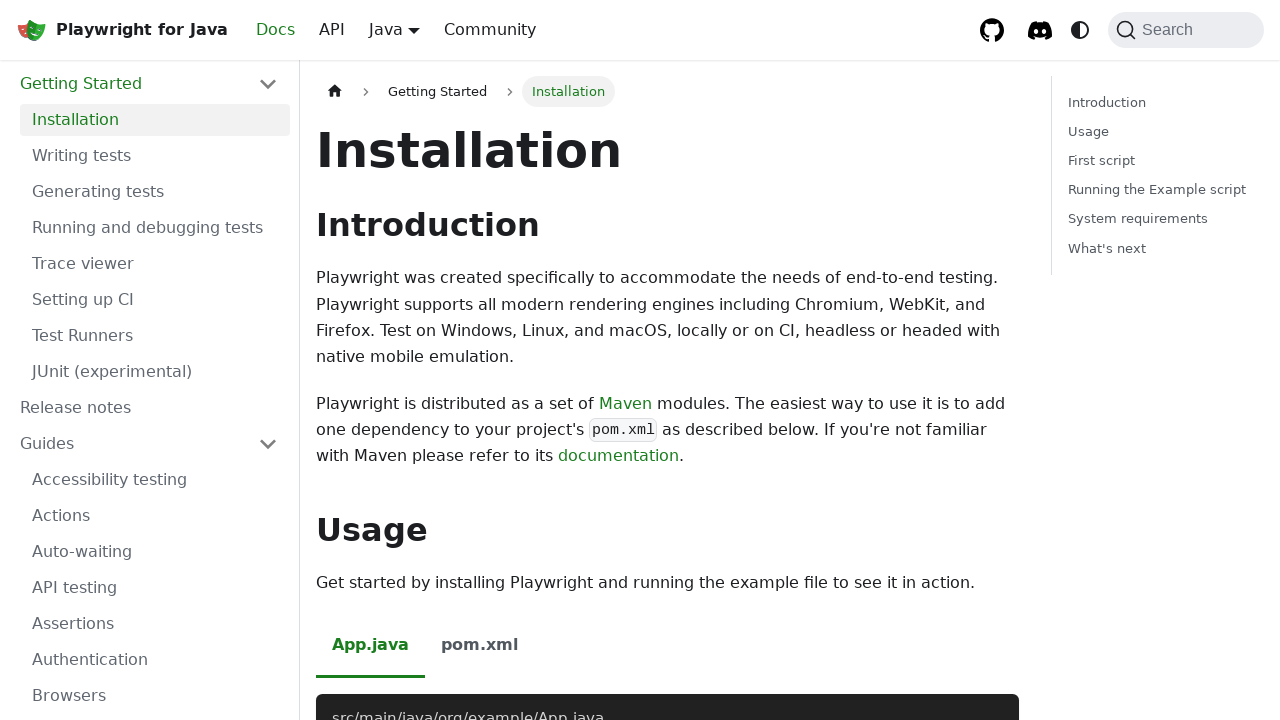

Verified URL still contains intro pattern after language switch
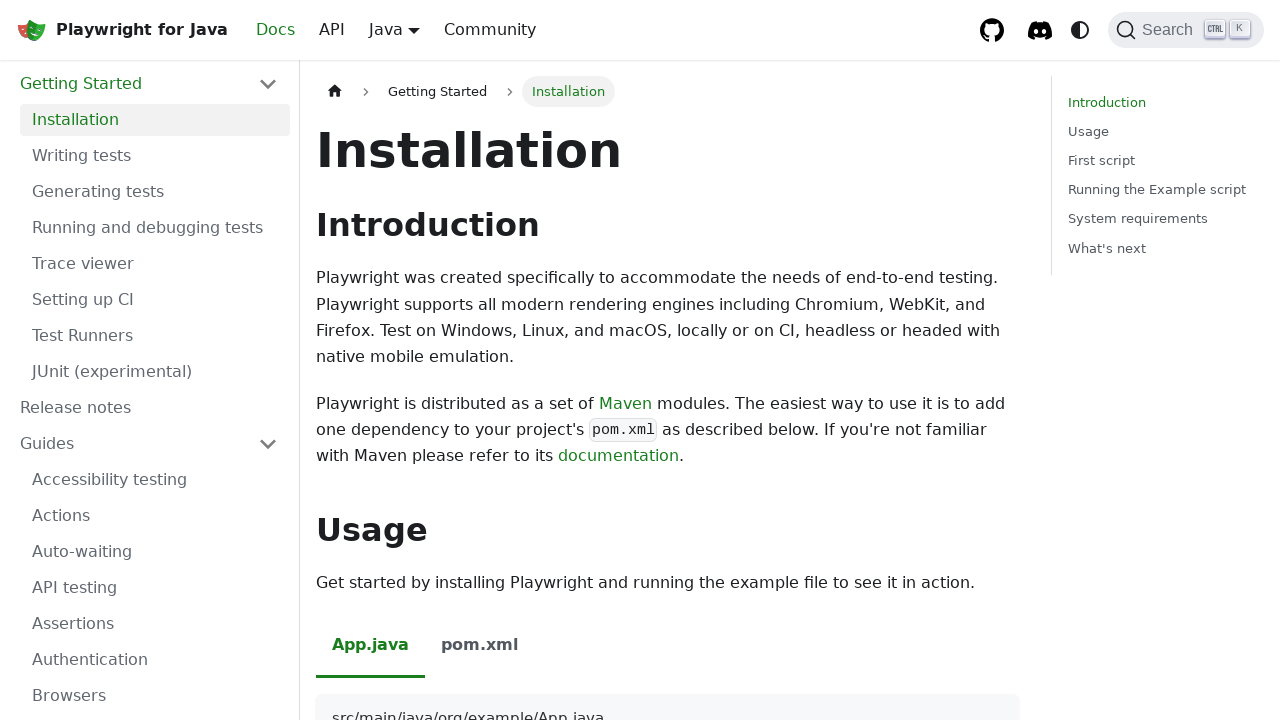

Verified Java description is visible - language successfully switched to Java
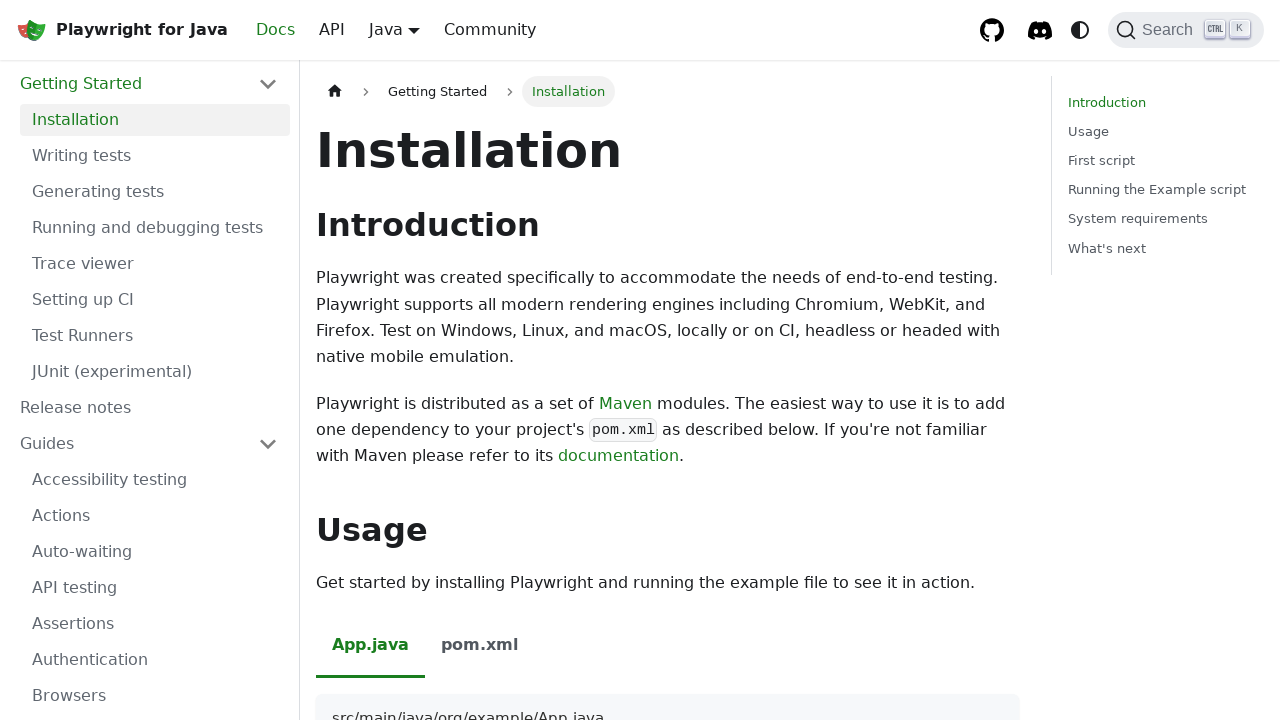

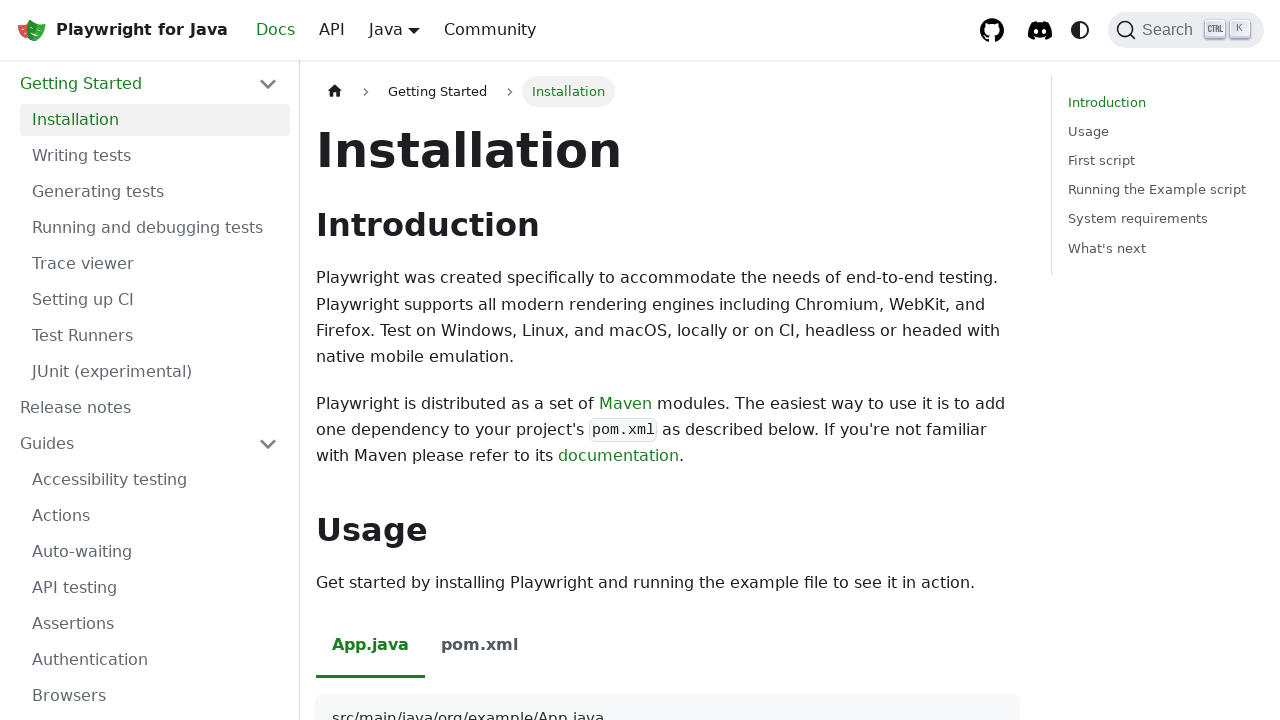